Tests opening a new browser tab, navigating to a different URL in that tab, and verifying that two window handles exist.

Starting URL: https://the-internet.herokuapp.com/windows

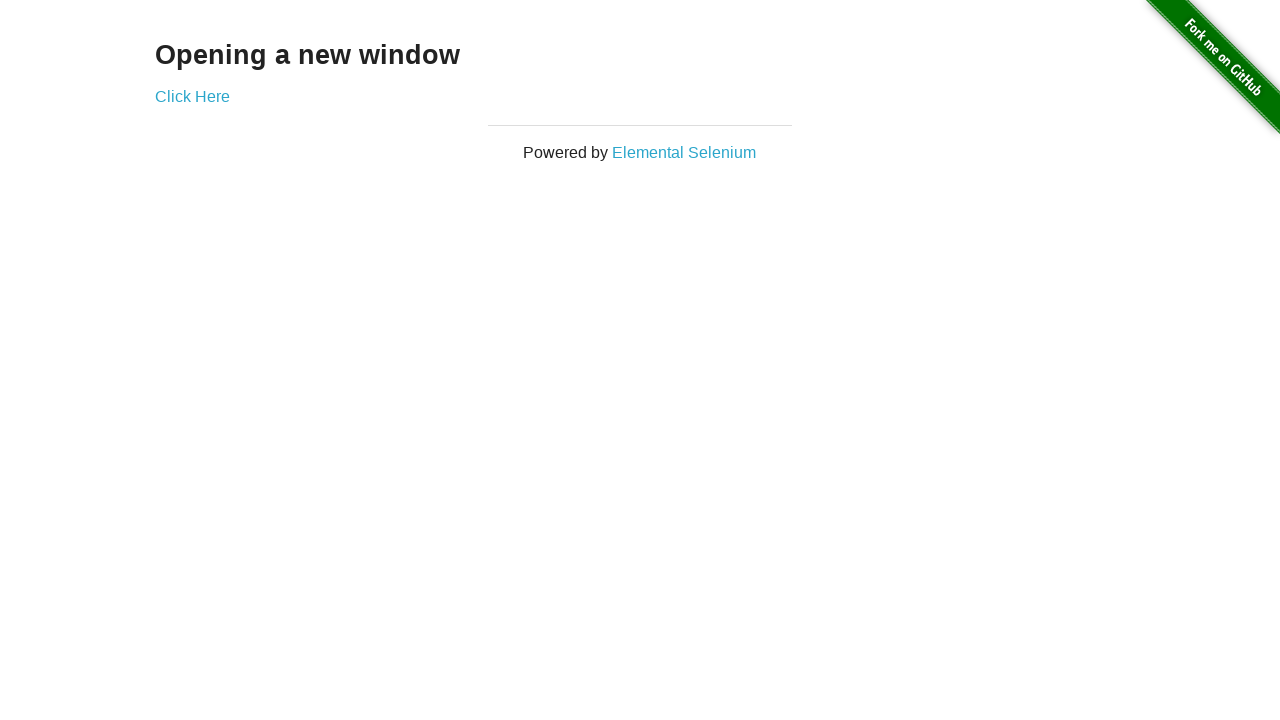

Opened a new browser tab
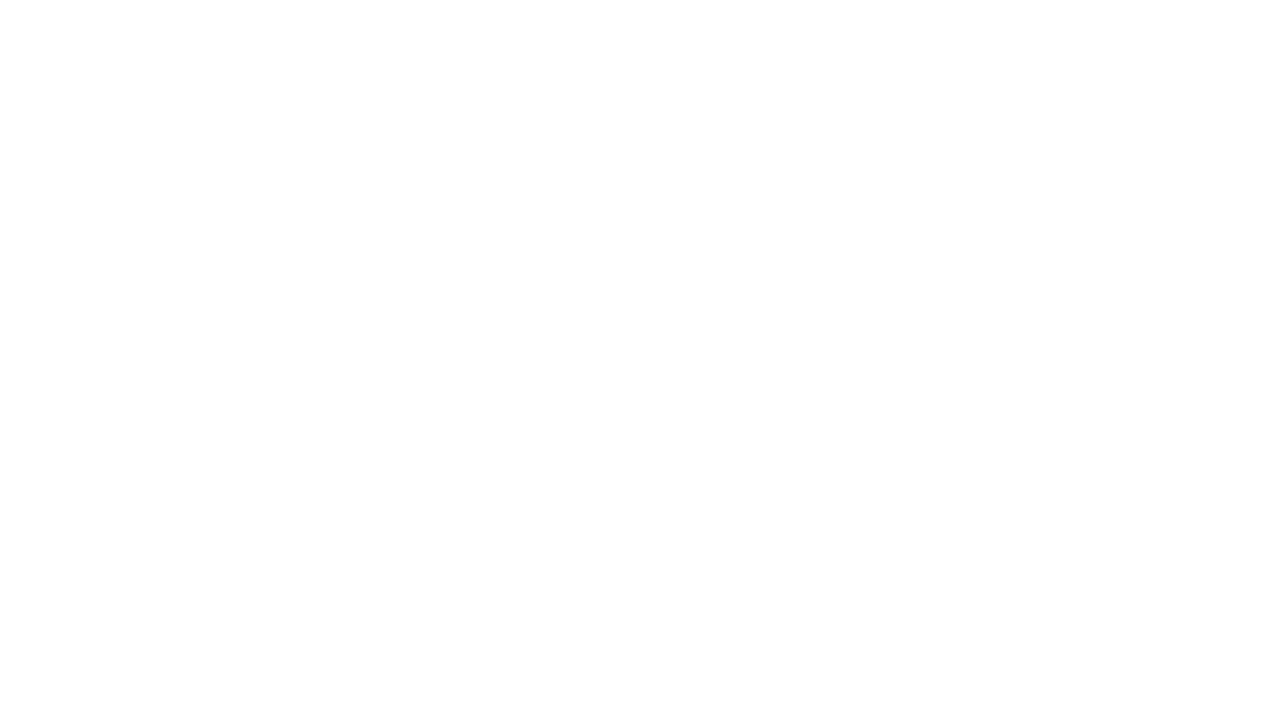

Navigated to https://the-internet.herokuapp.com/typos in new tab
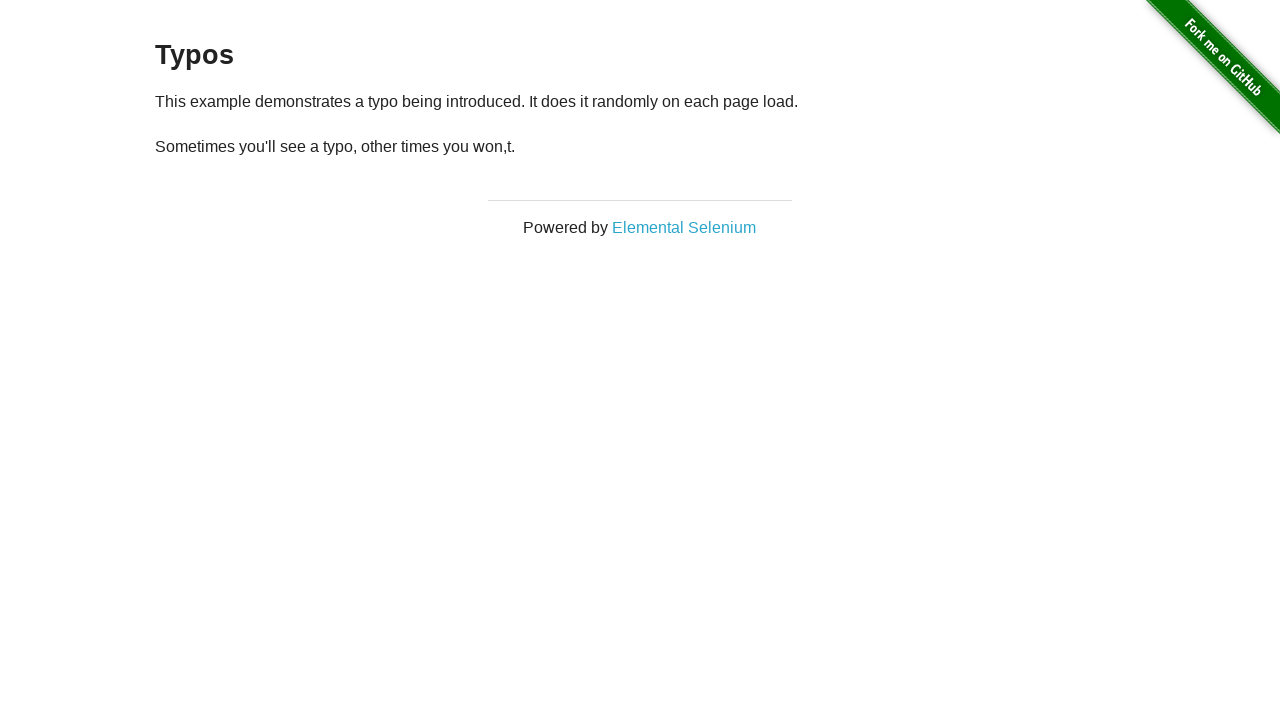

Verified that 2 browser tabs/pages are open
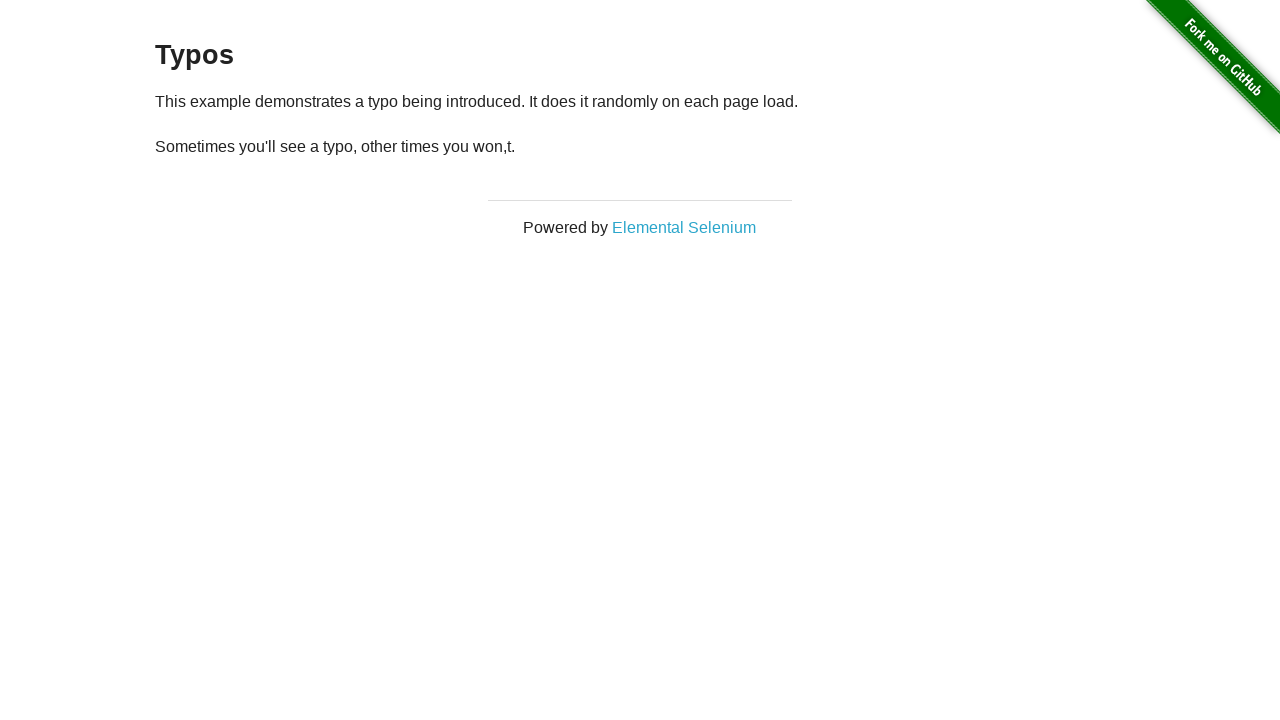

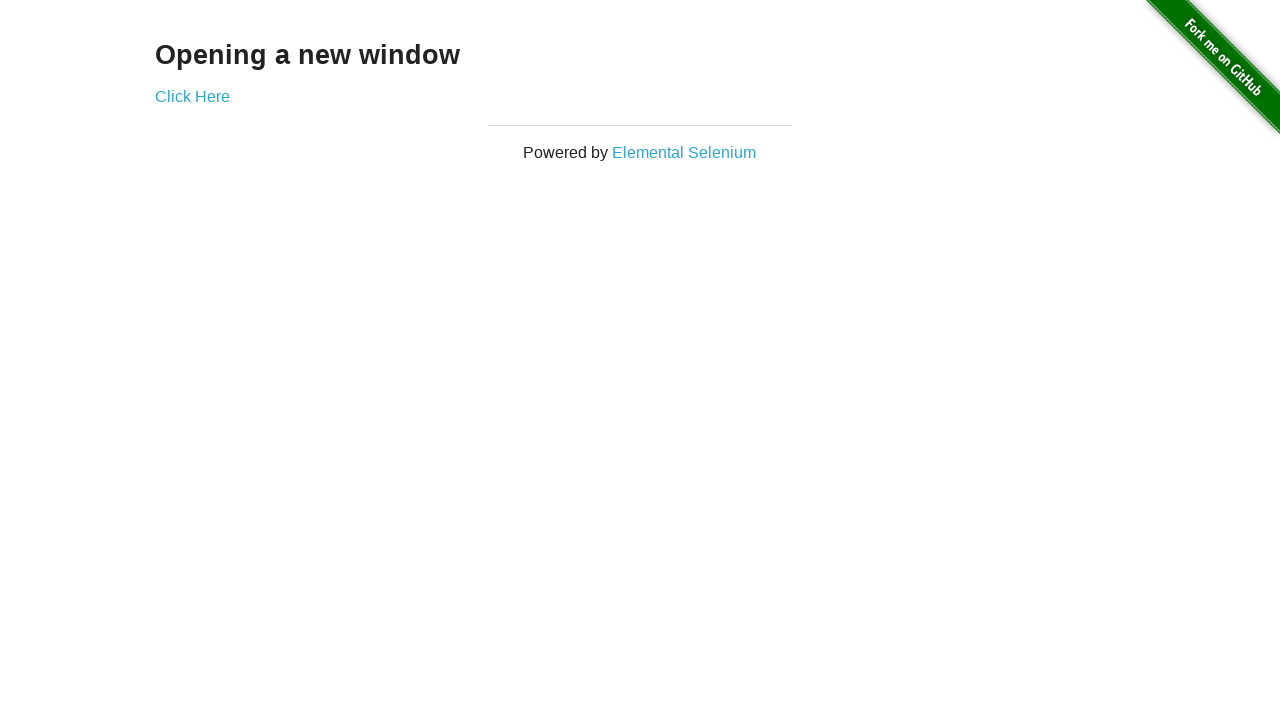